Tests login form validation when both username and password fields are empty

Starting URL: https://www.saucedemo.com/

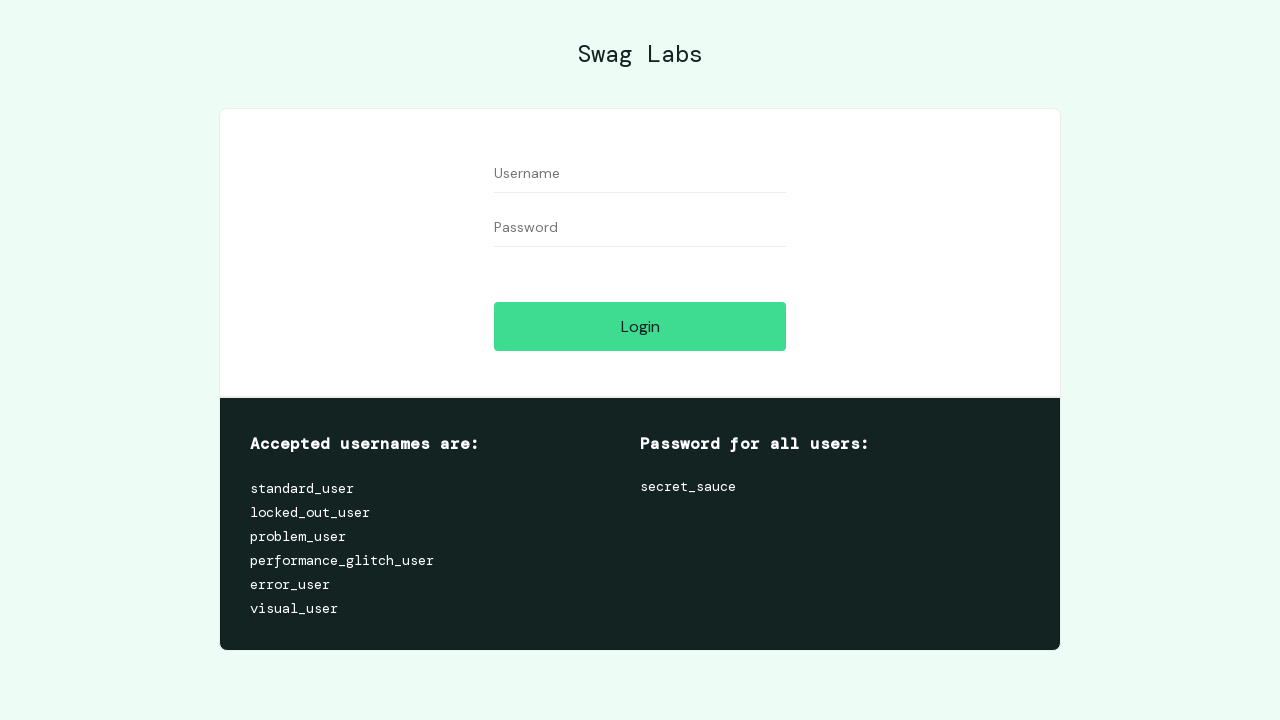

Clicked login button without entering credentials at (640, 326) on #login-button
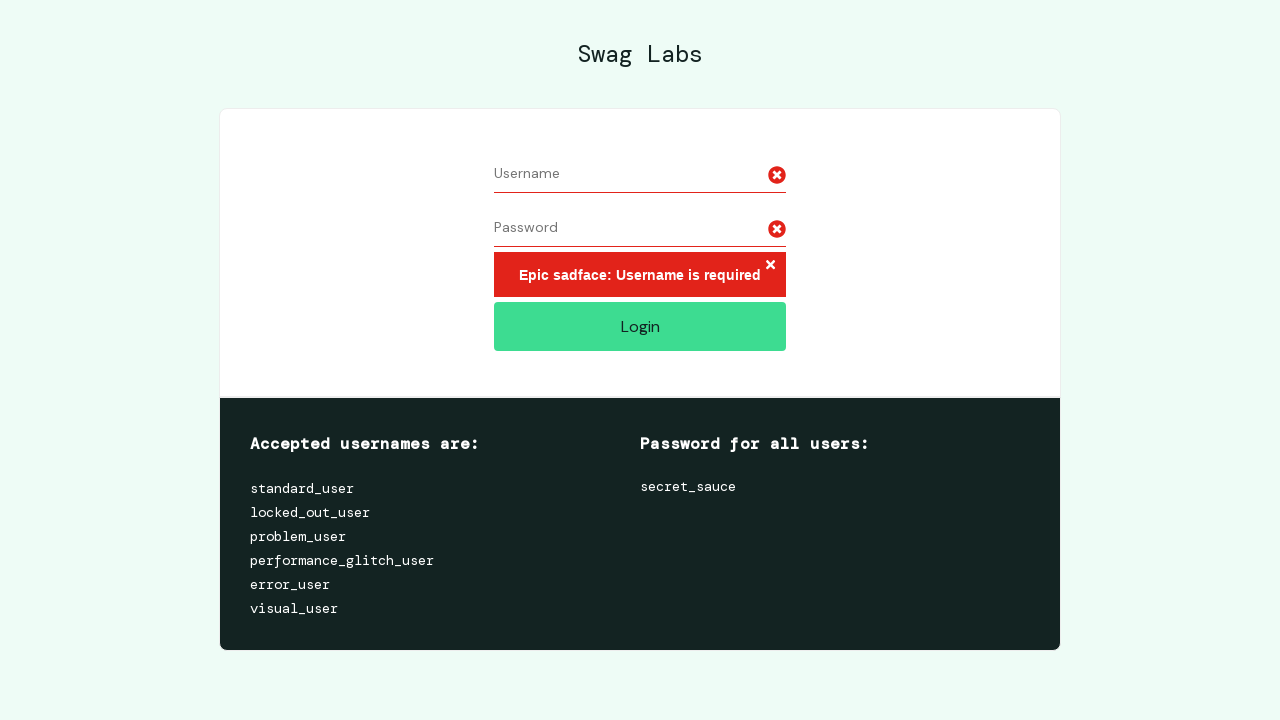

Error message element appeared
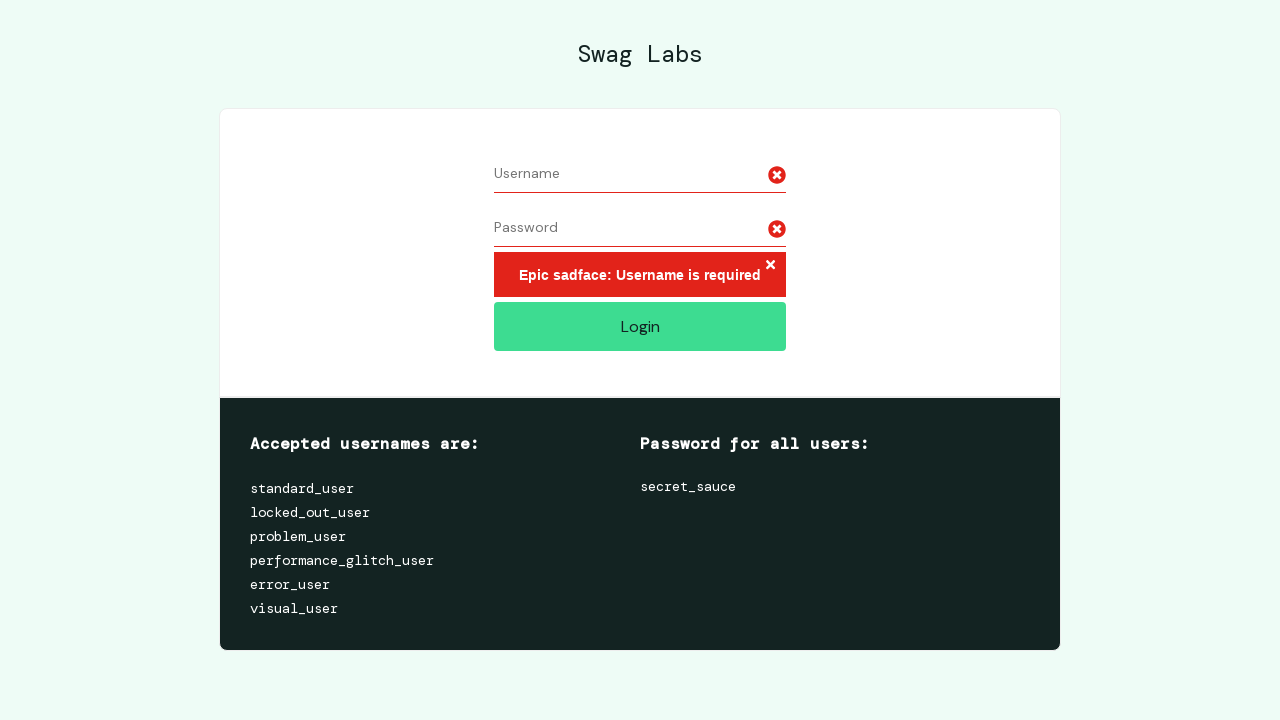

Retrieved error message text content
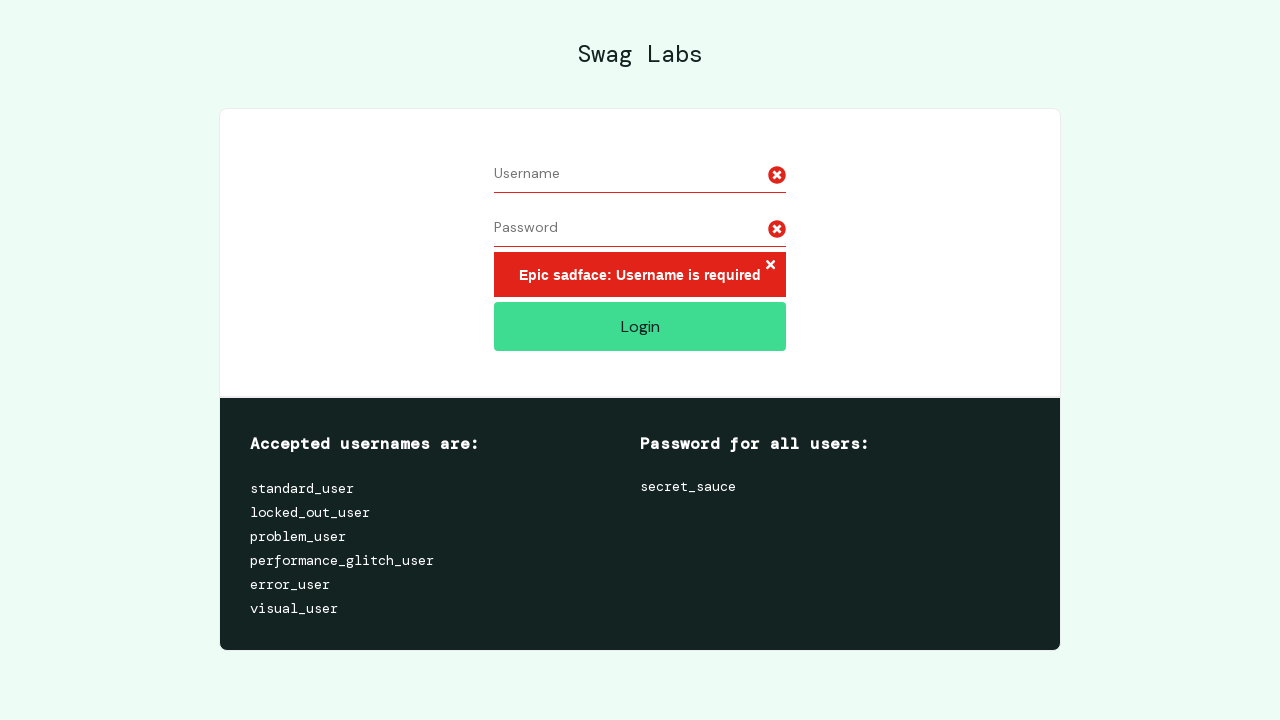

Verified error message: 'Epic sadface: Username is required'
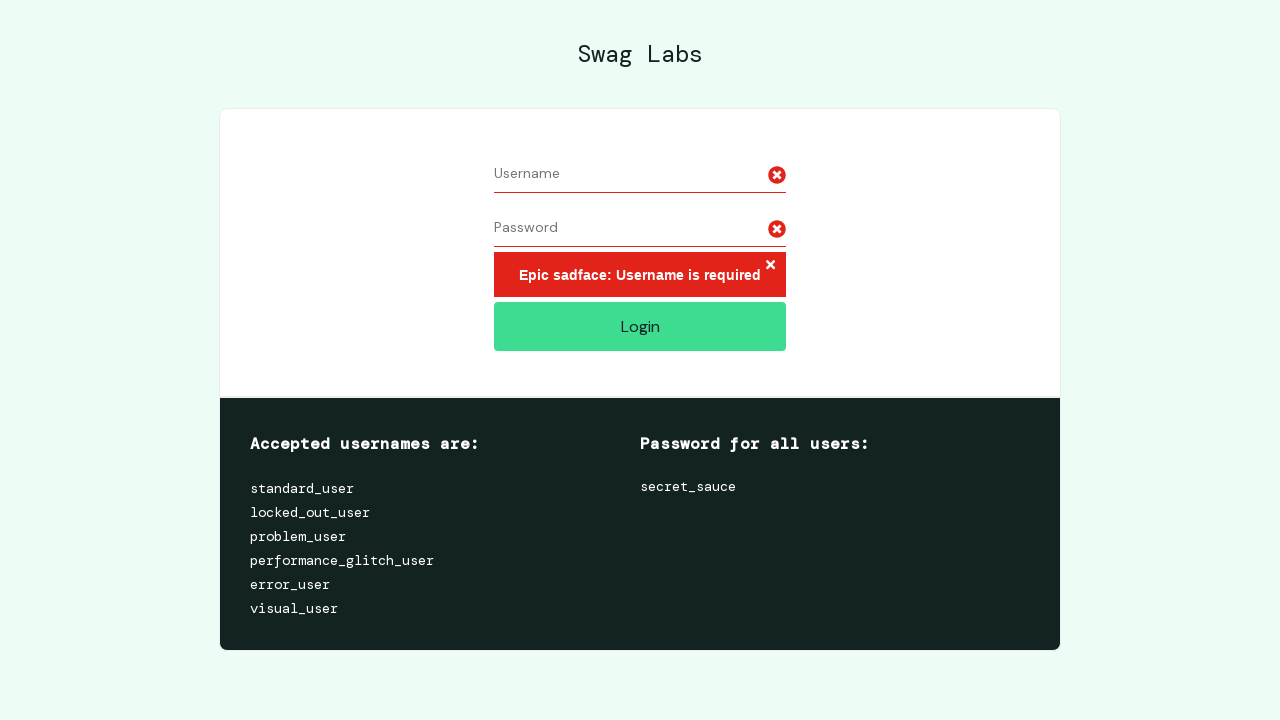

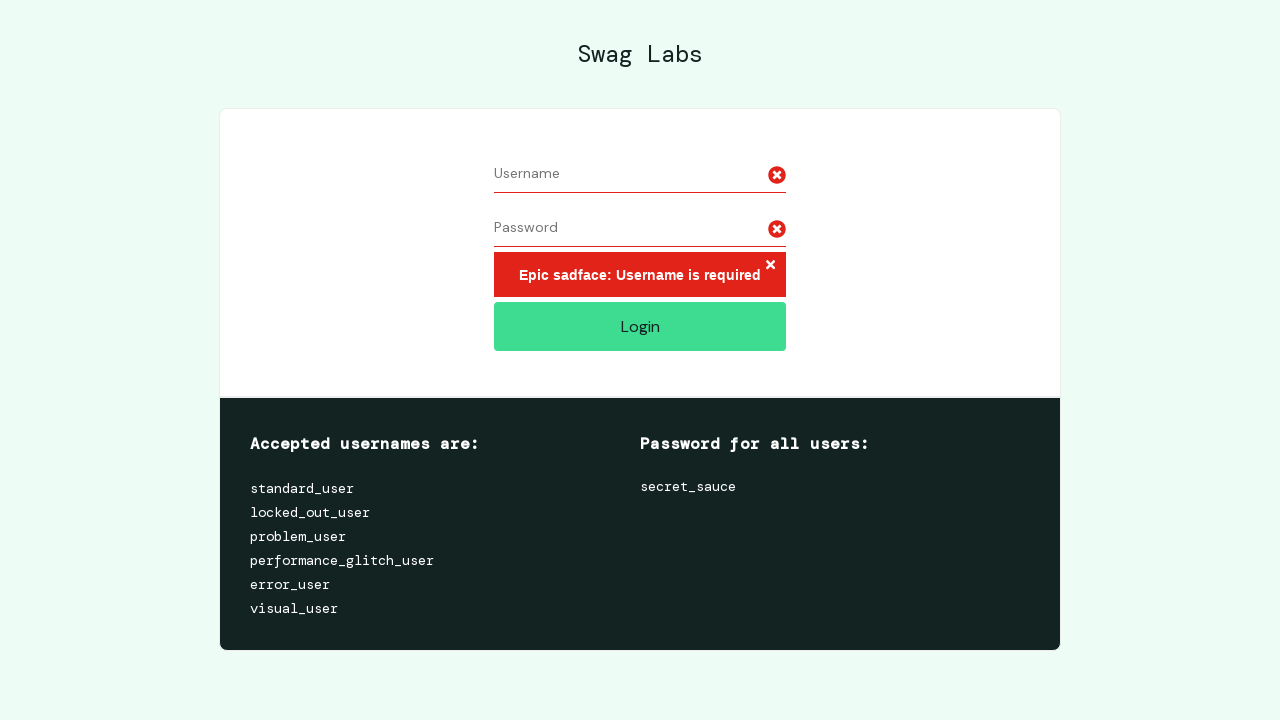